Fills out a registration form for "Ações Criminais" document type with personal data for a physical person (male), including name, RG, CPF, mother's name, and birth date.

Starting URL: https://esaj.tjsp.jus.br/sco/abrirCadastro.do

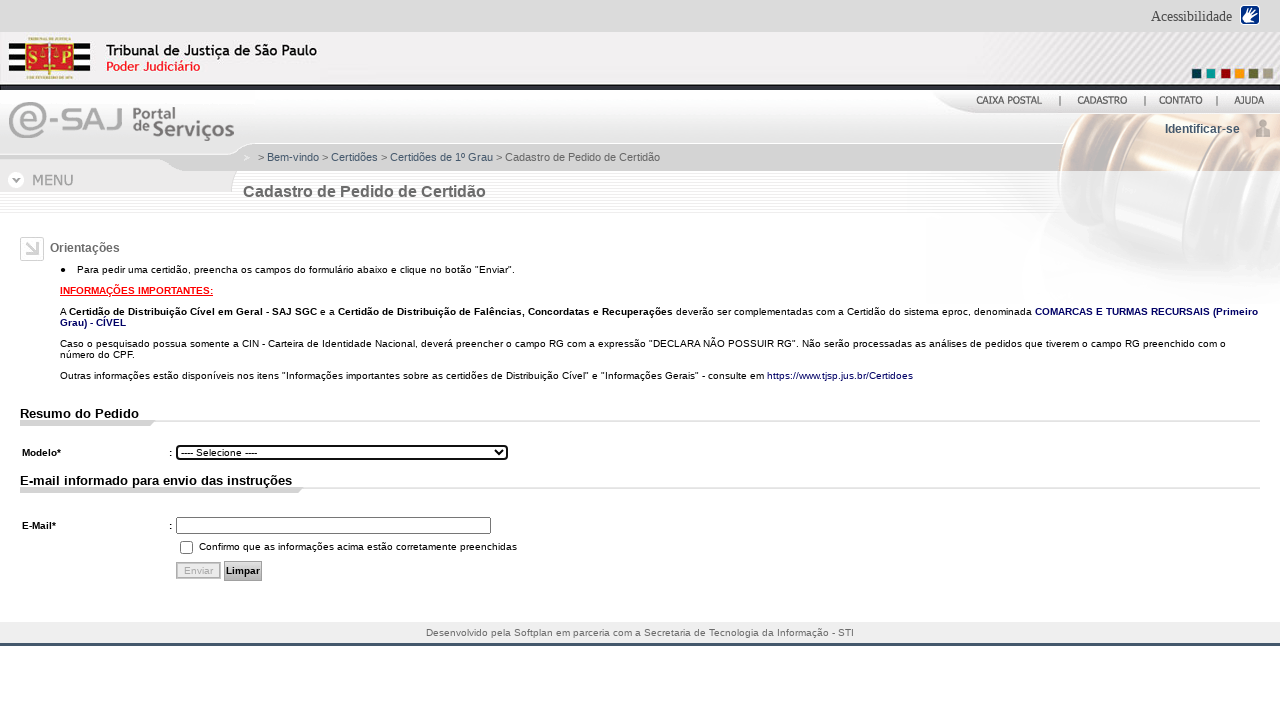

Pressed ArrowDown key (1/6)
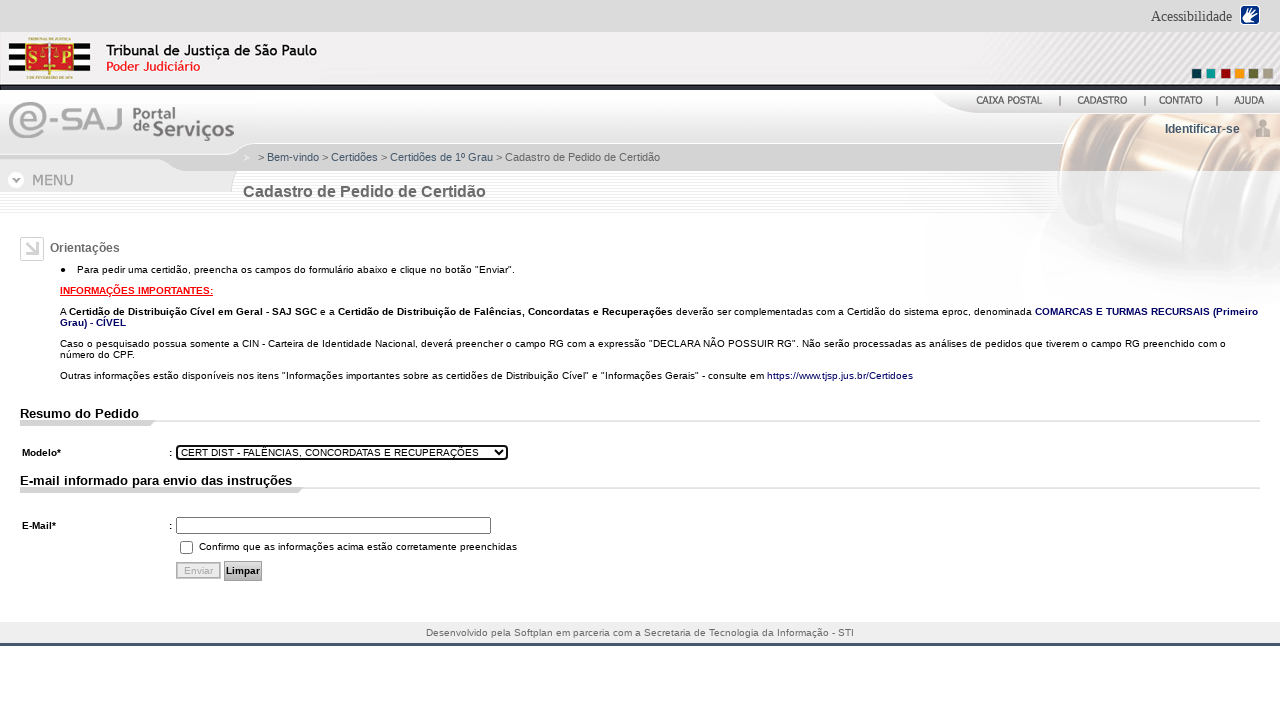

Pressed ArrowDown key (2/6)
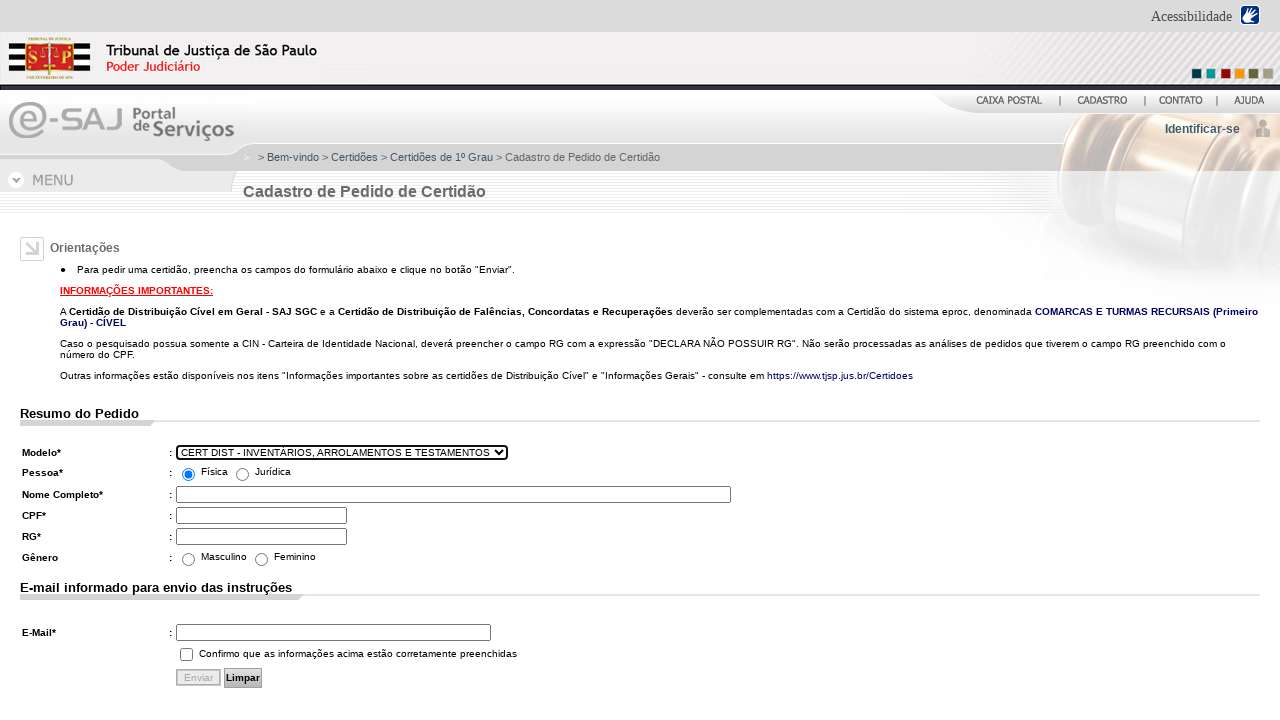

Pressed ArrowDown key (3/6)
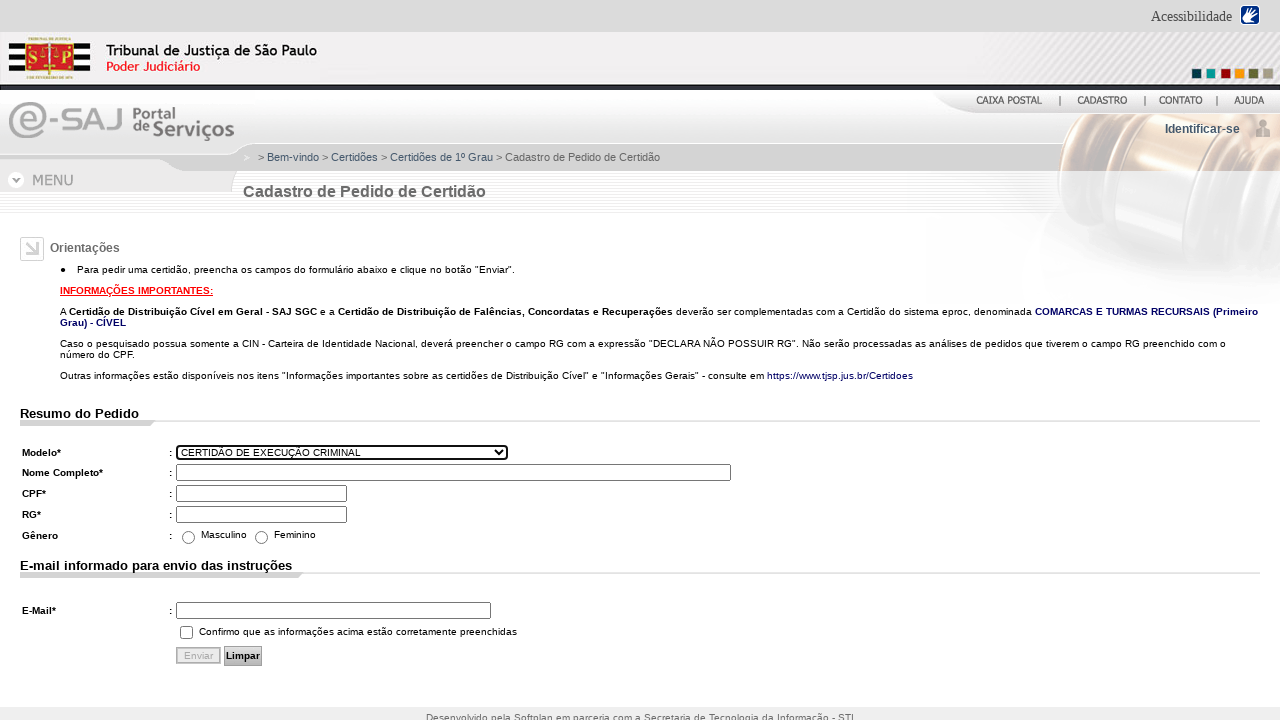

Pressed ArrowDown key (4/6)
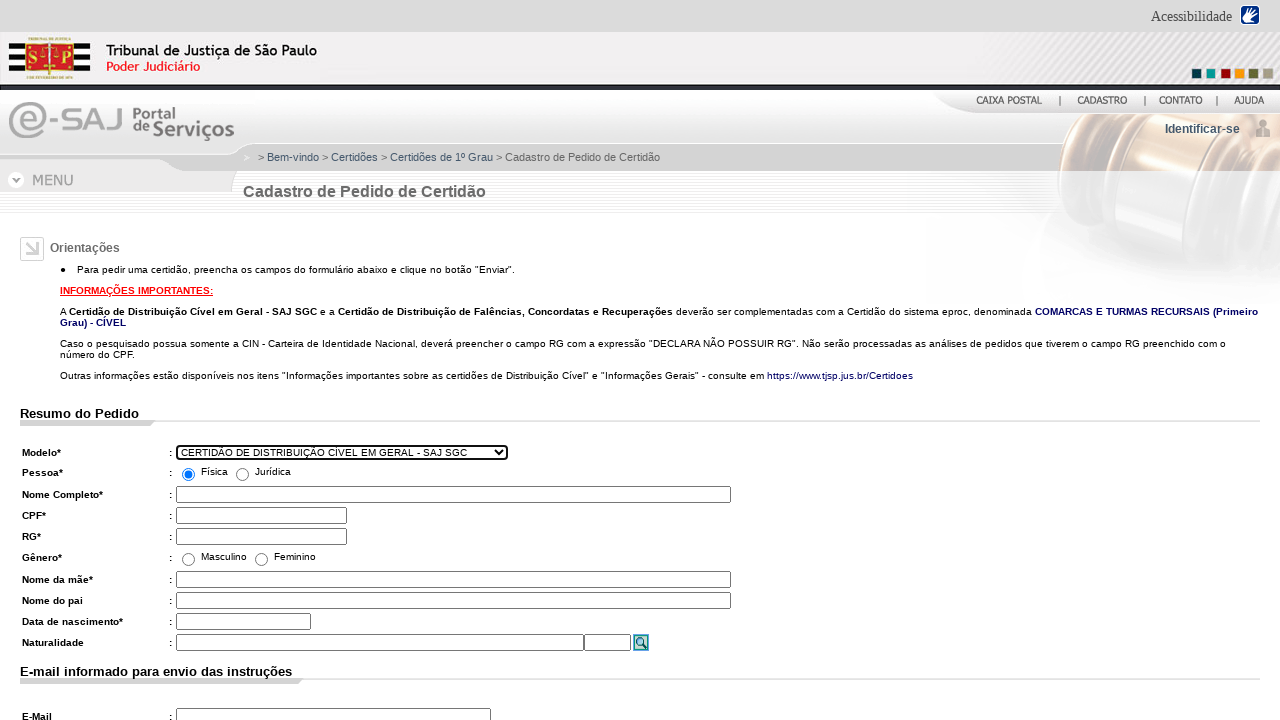

Pressed ArrowDown key (5/6)
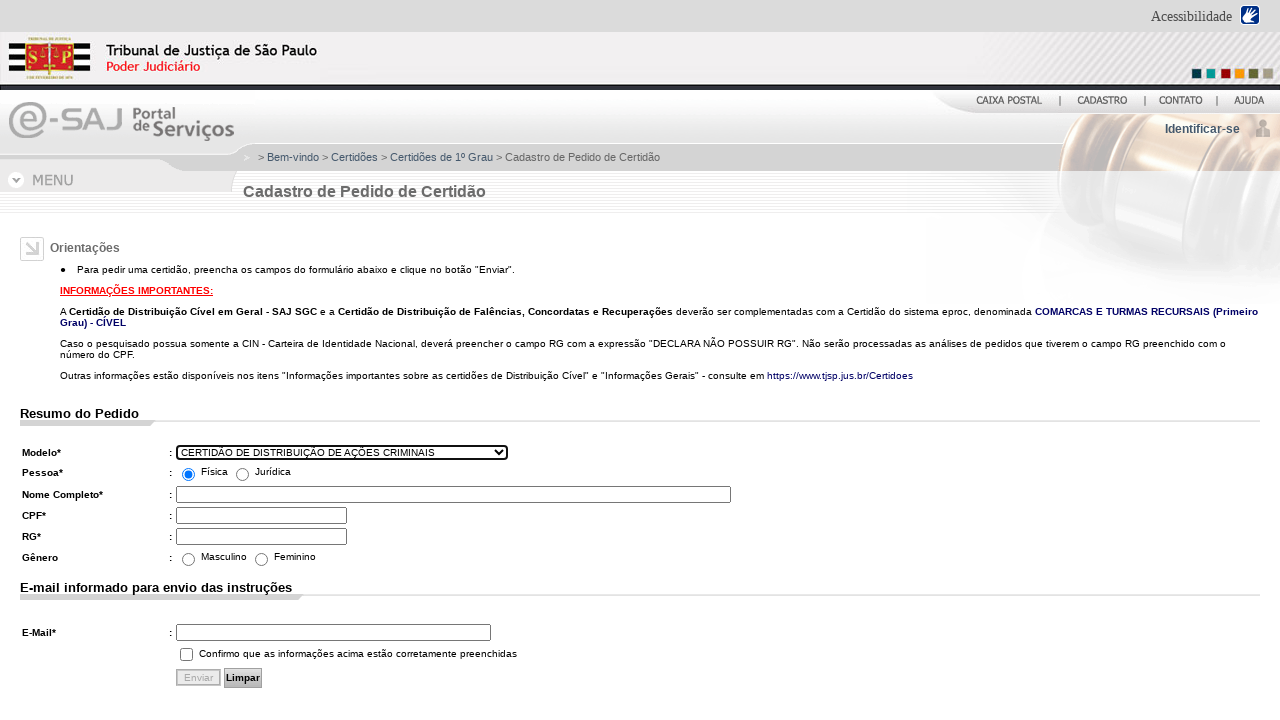

Pressed ArrowDown key (6/6) to select Ações Criminais document type
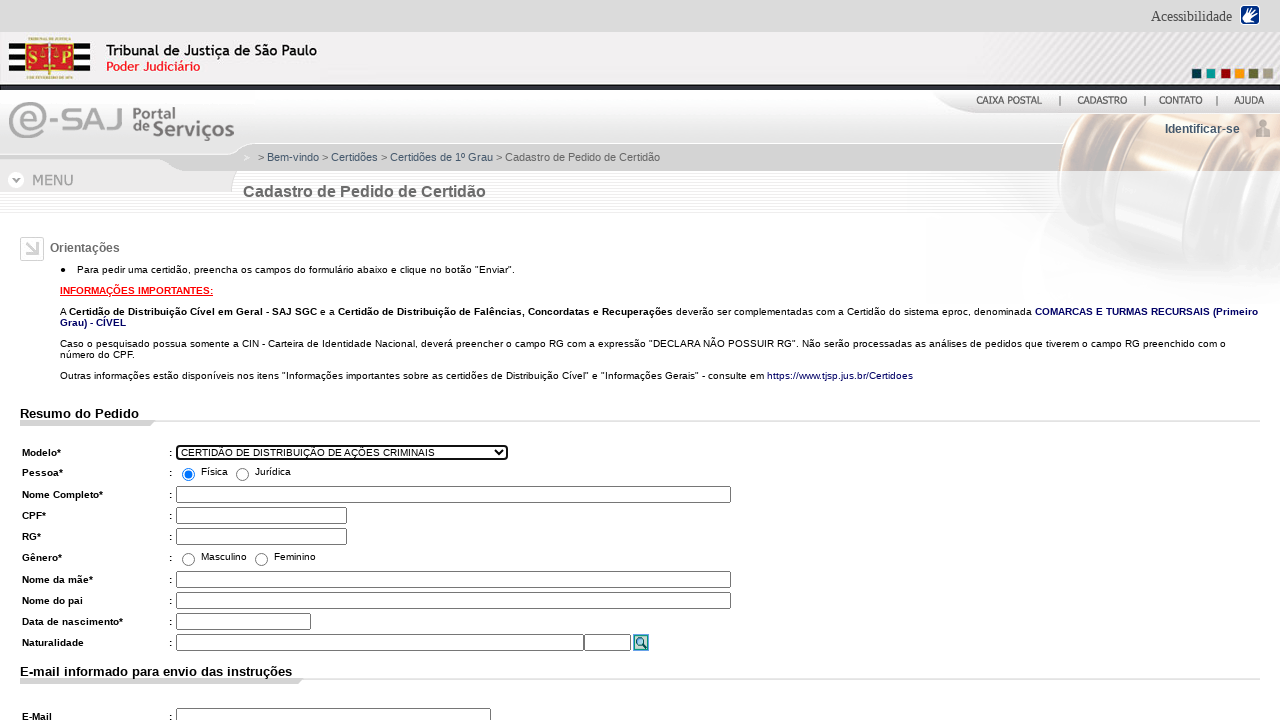

Clicked on Physical Person (Pessoa Física) option at (188, 474) on xpath=//*[@id="tpPessoaF"]
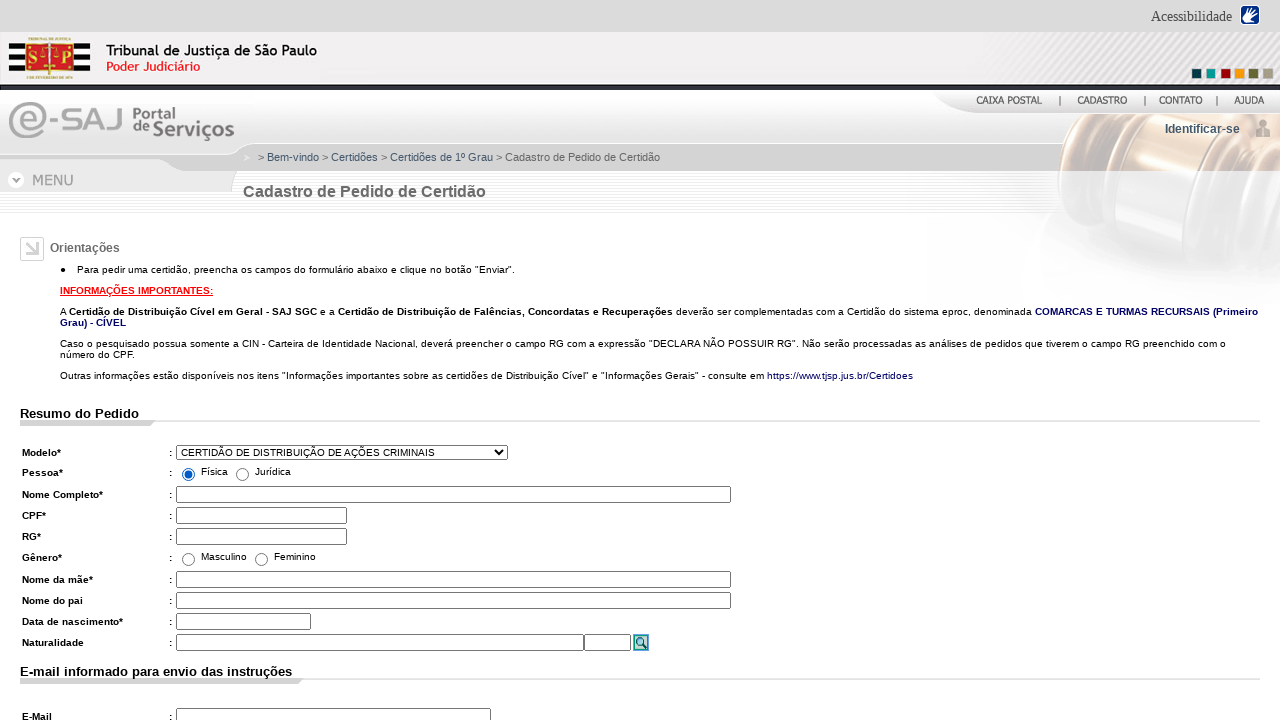

Selected Male gender option at (188, 559) on xpath=/html/body/table[4]/tbody/tr/td/form/div[1]/table[2]/tbody/tr[8]/td[2]/tab
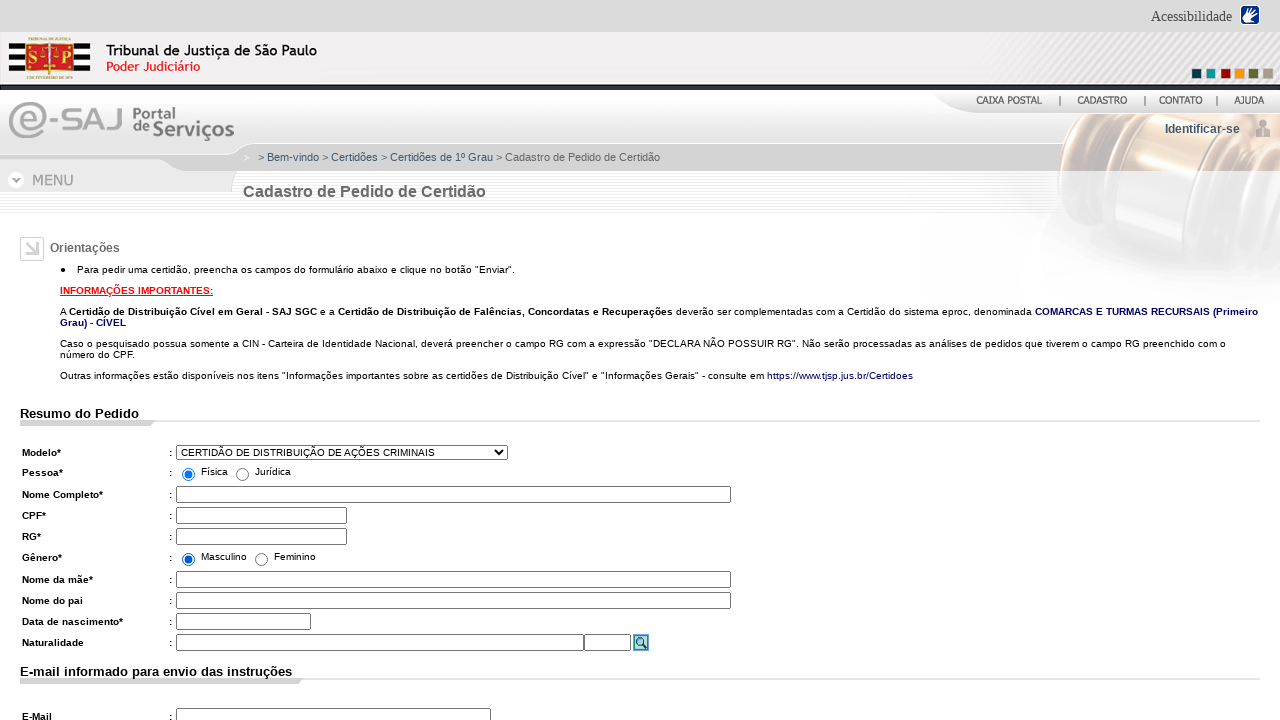

Filled in name field with 'João Pedro Oliveira' on #nmCadastroF
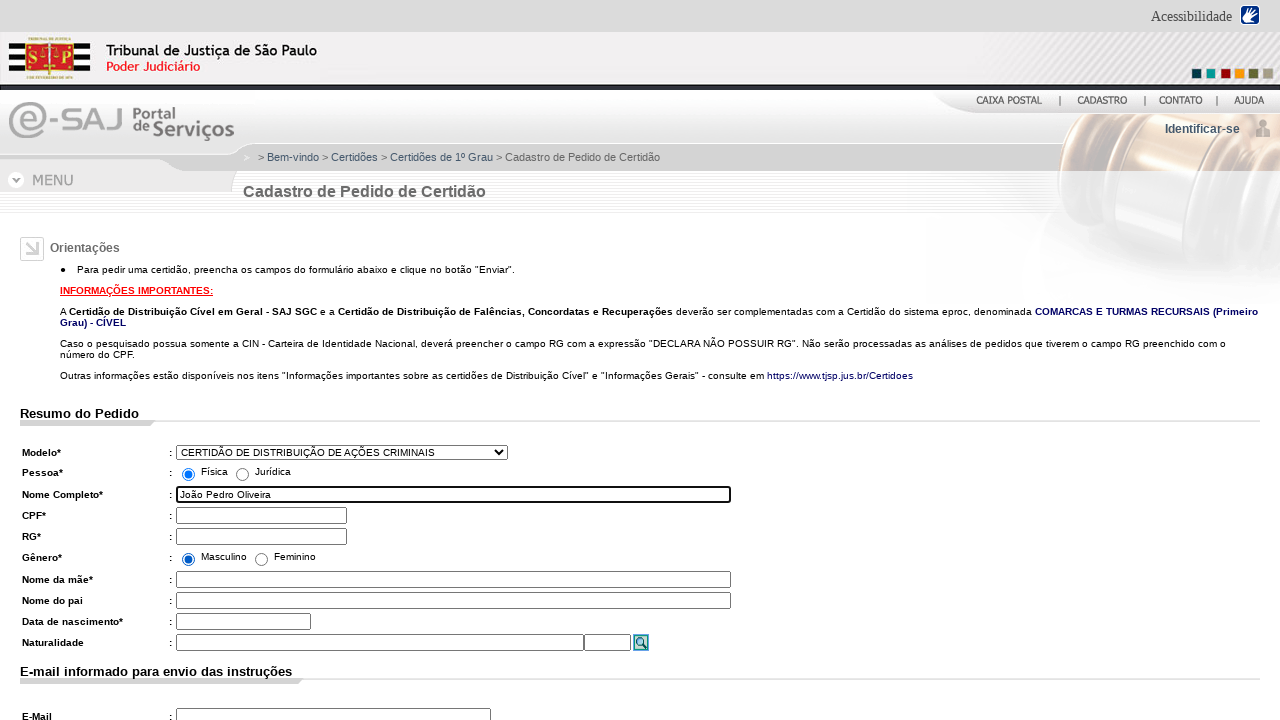

Filled in RG field with '56.789.012-3' on #identity\.nuRgFormatado
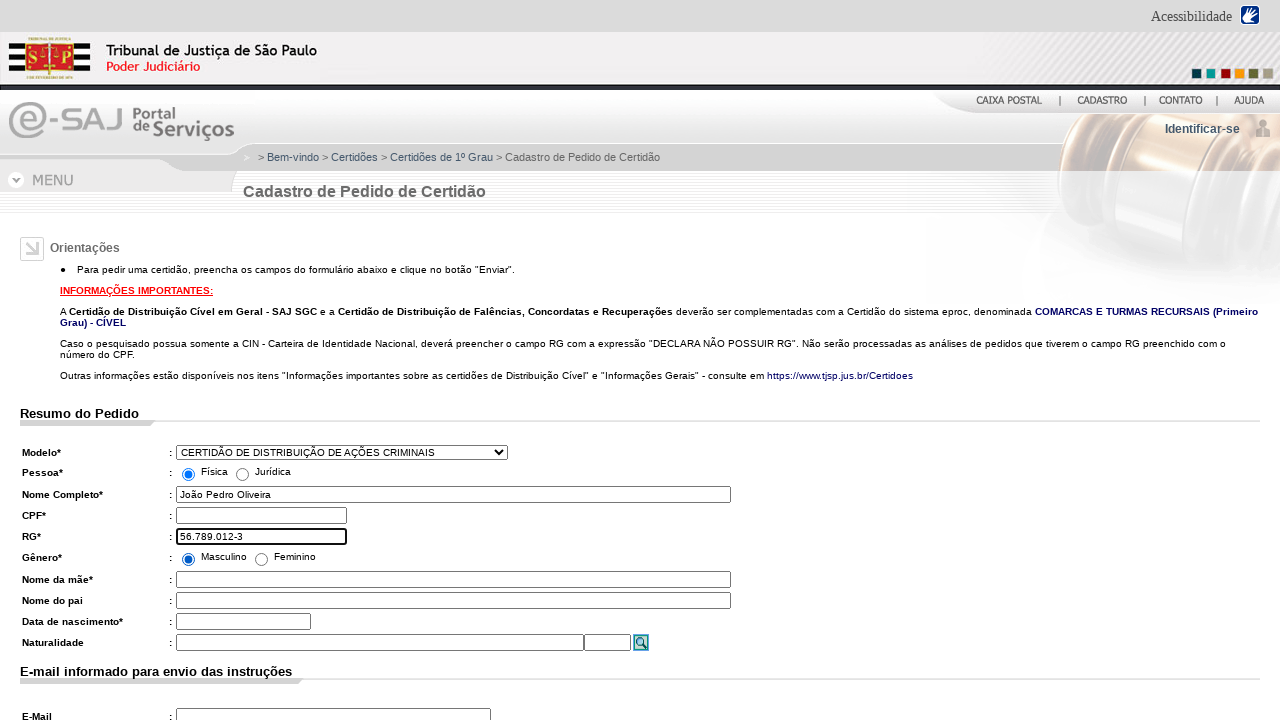

Filled in CPF field with '456.789.012-34' on #identity\.nuCpfFormatado
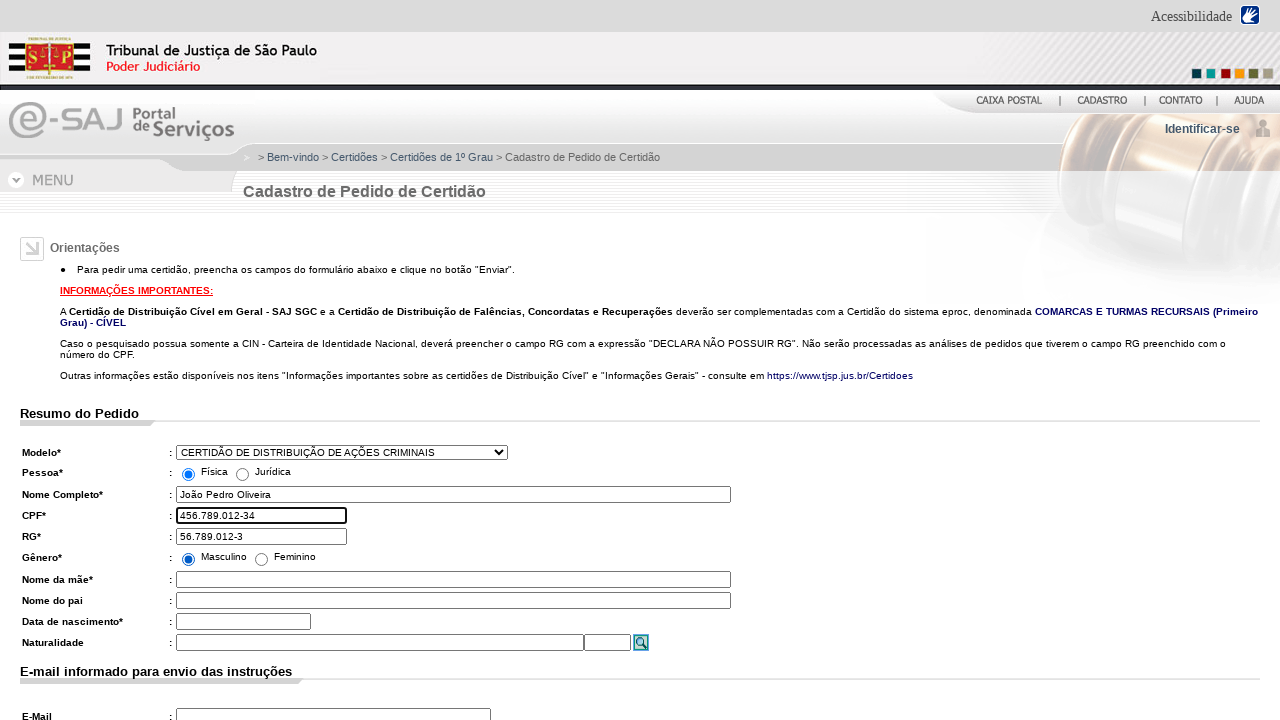

Filled in mother's name field with 'Rosa Maria Oliveira' on #nmMaeCadastro
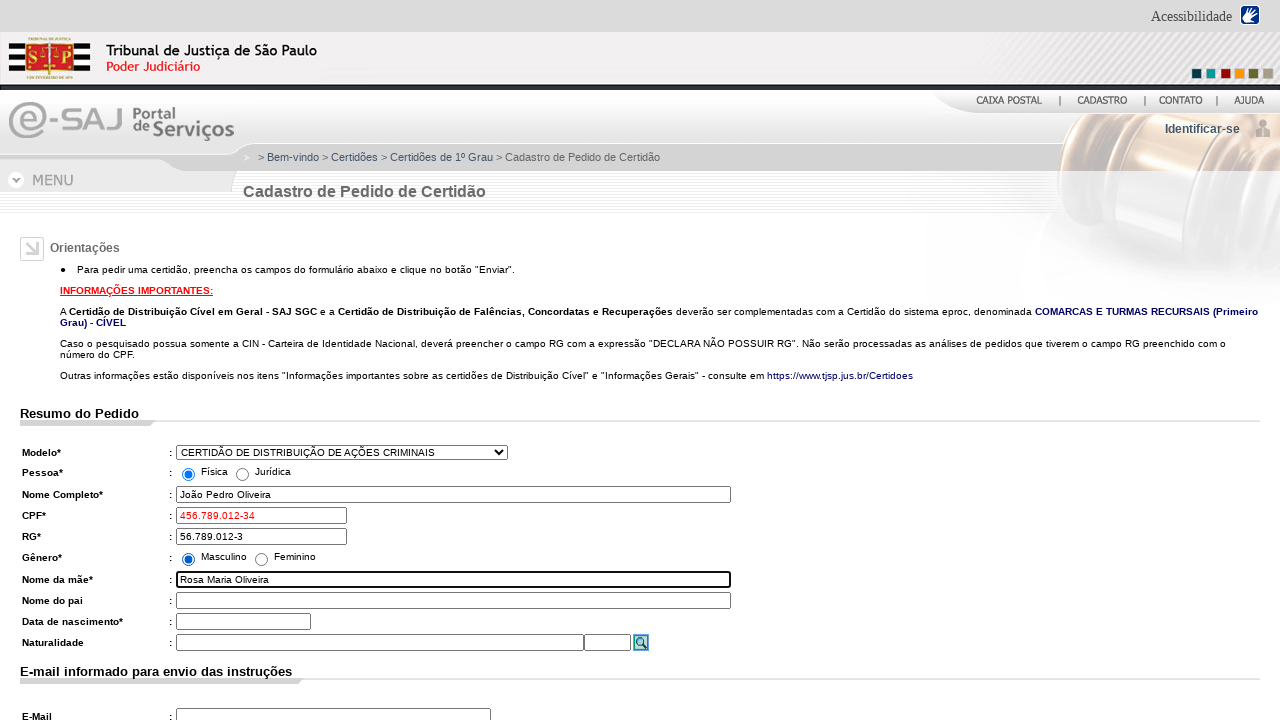

Filled in birth date field with '22/07/1990' on #dataNascimento
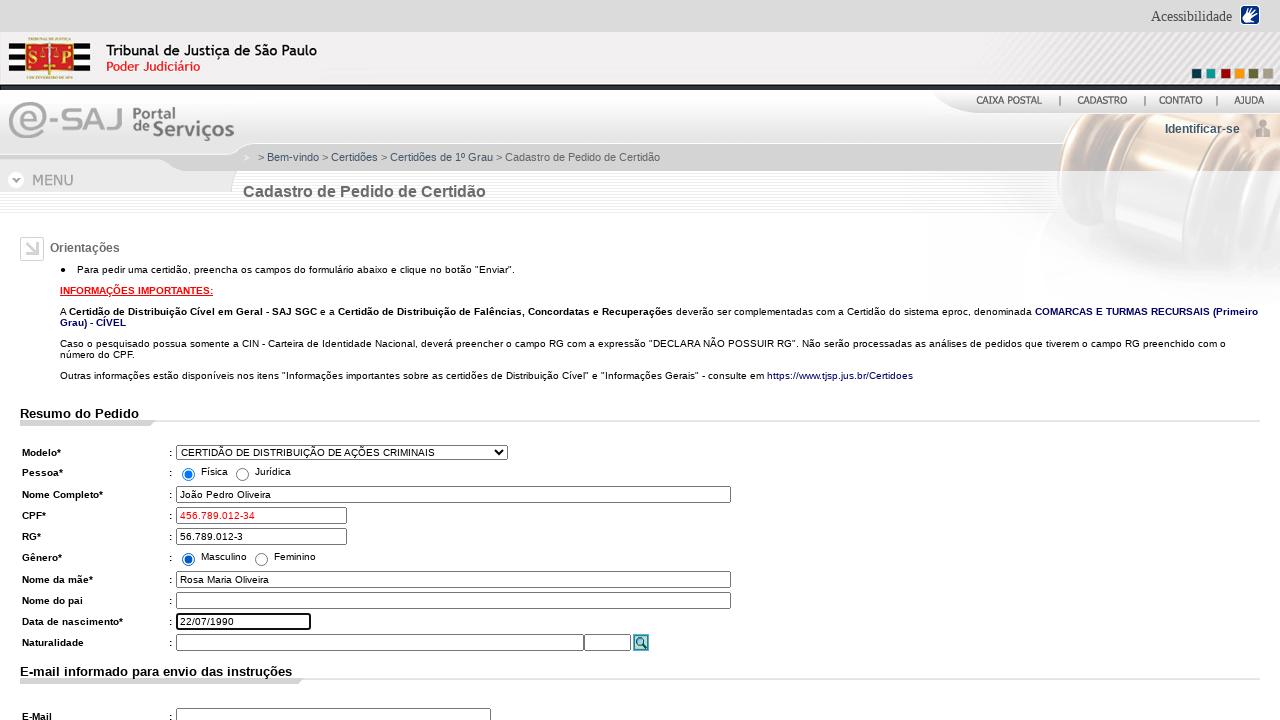

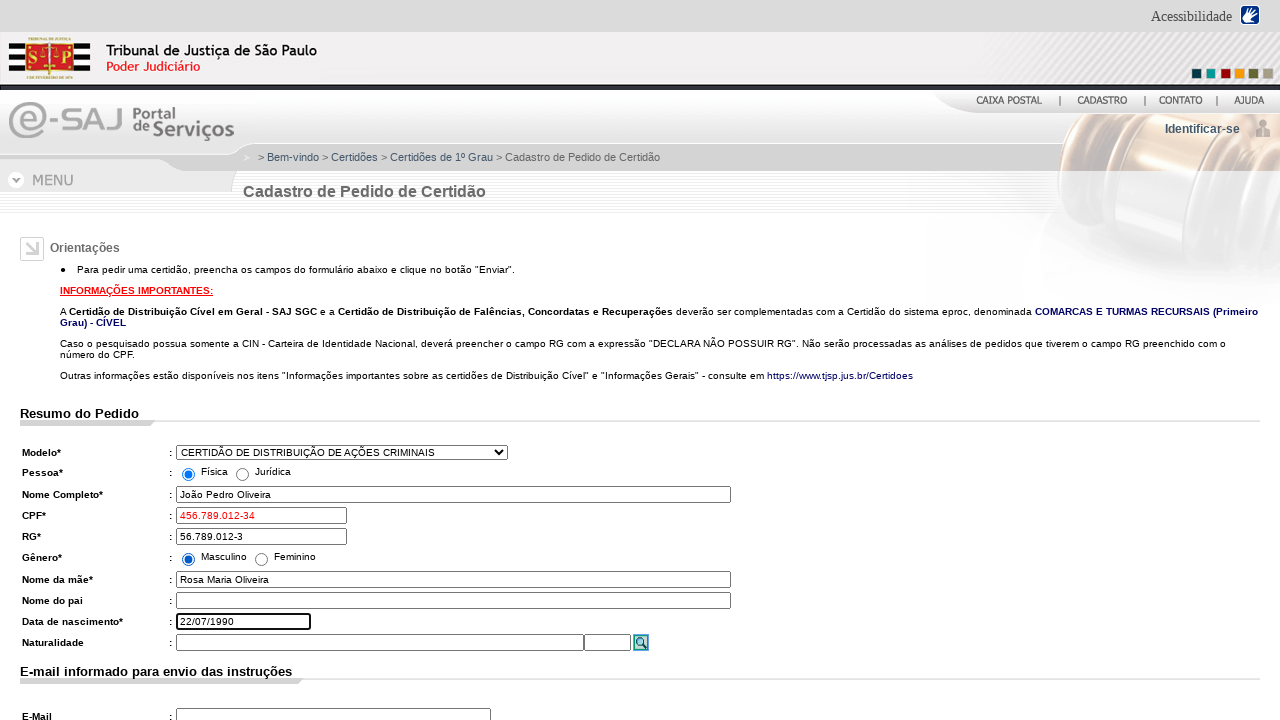